Tests window handling functionality by clicking a link that opens a new window/tab, switching to the new window to verify its content, and then switching back to the original window to verify the original page is still accessible.

Starting URL: https://the-internet.herokuapp.com/windows

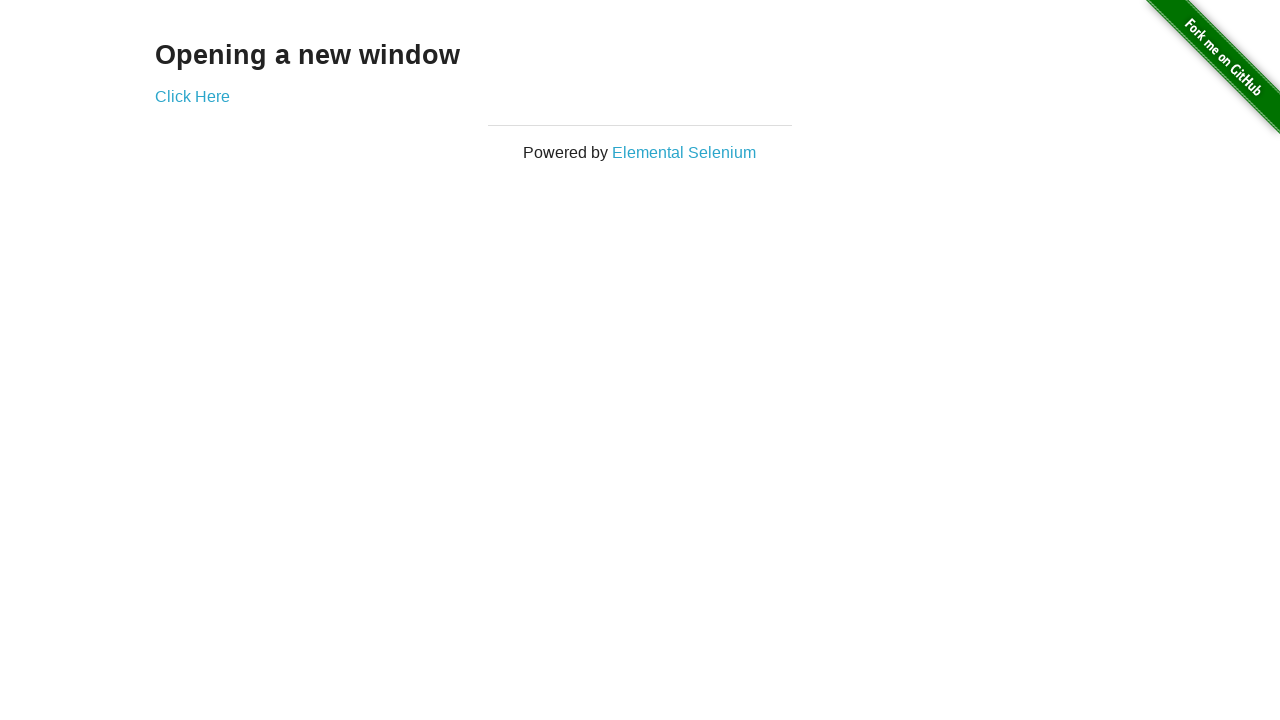

Verified page heading text is 'Opening a new window'
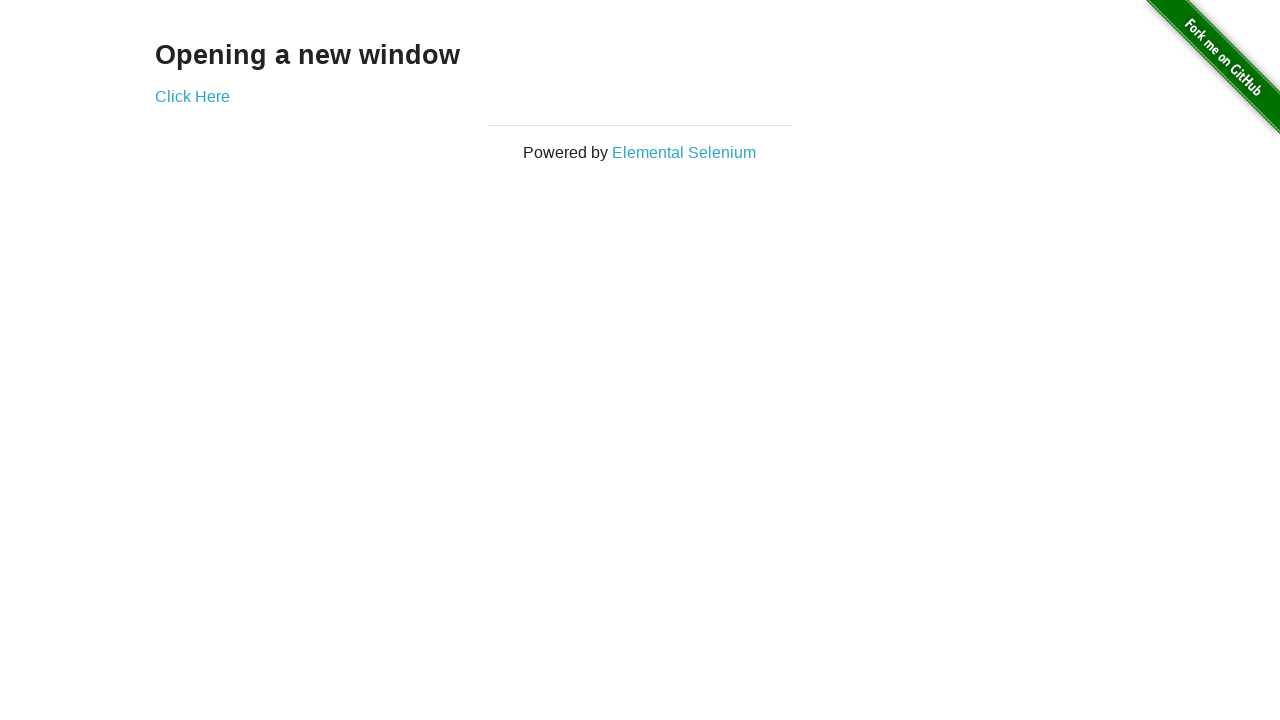

Verified page title is 'The Internet'
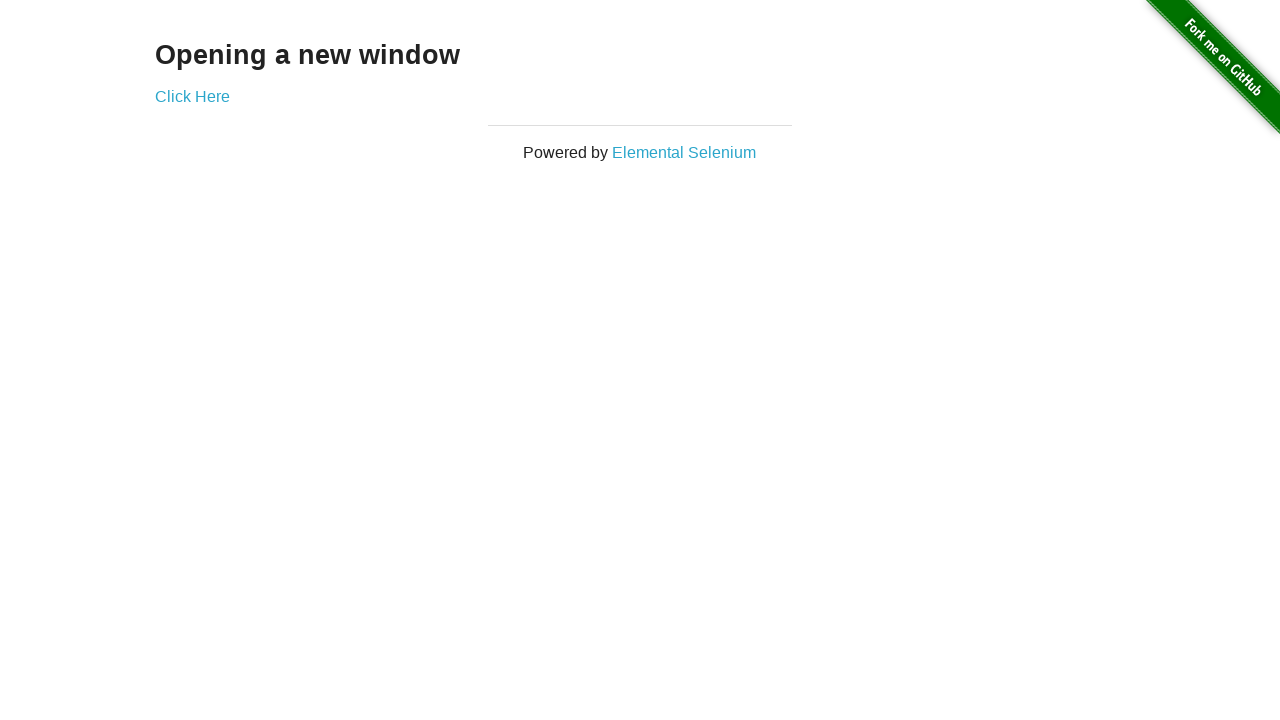

Clicked 'Click Here' link to open new window at (192, 96) on text=Click Here
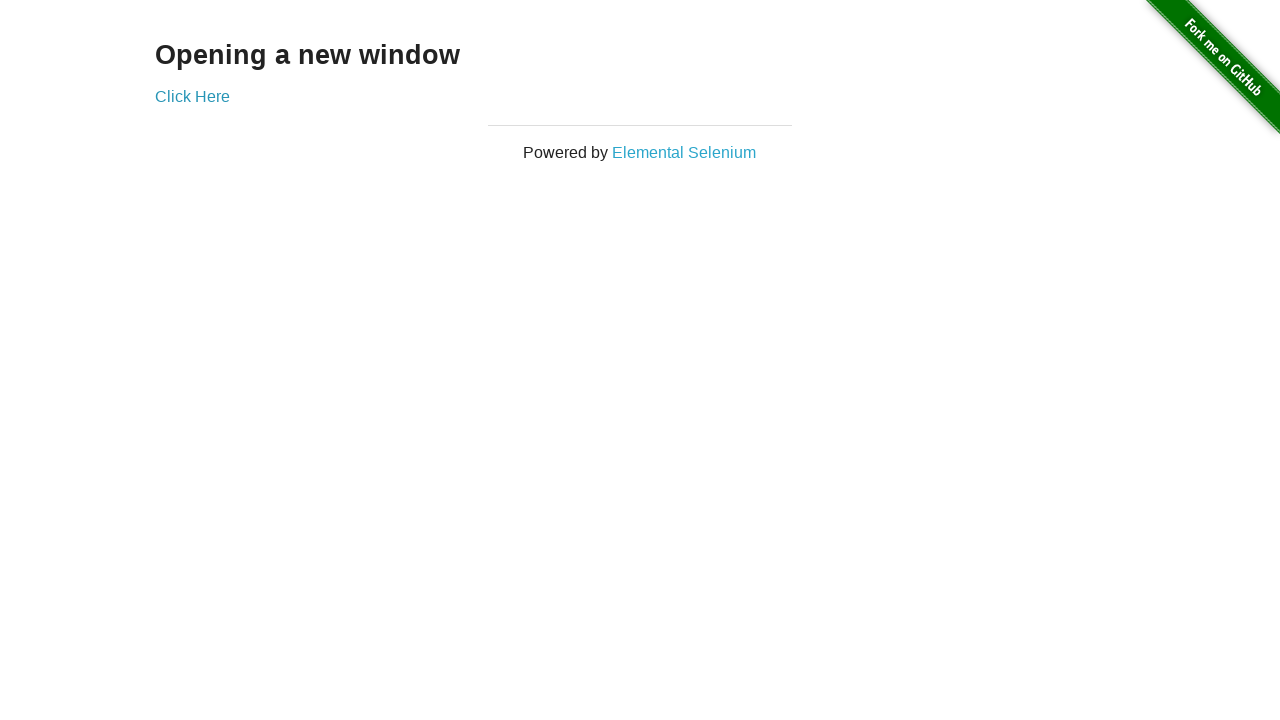

Captured reference to newly opened page
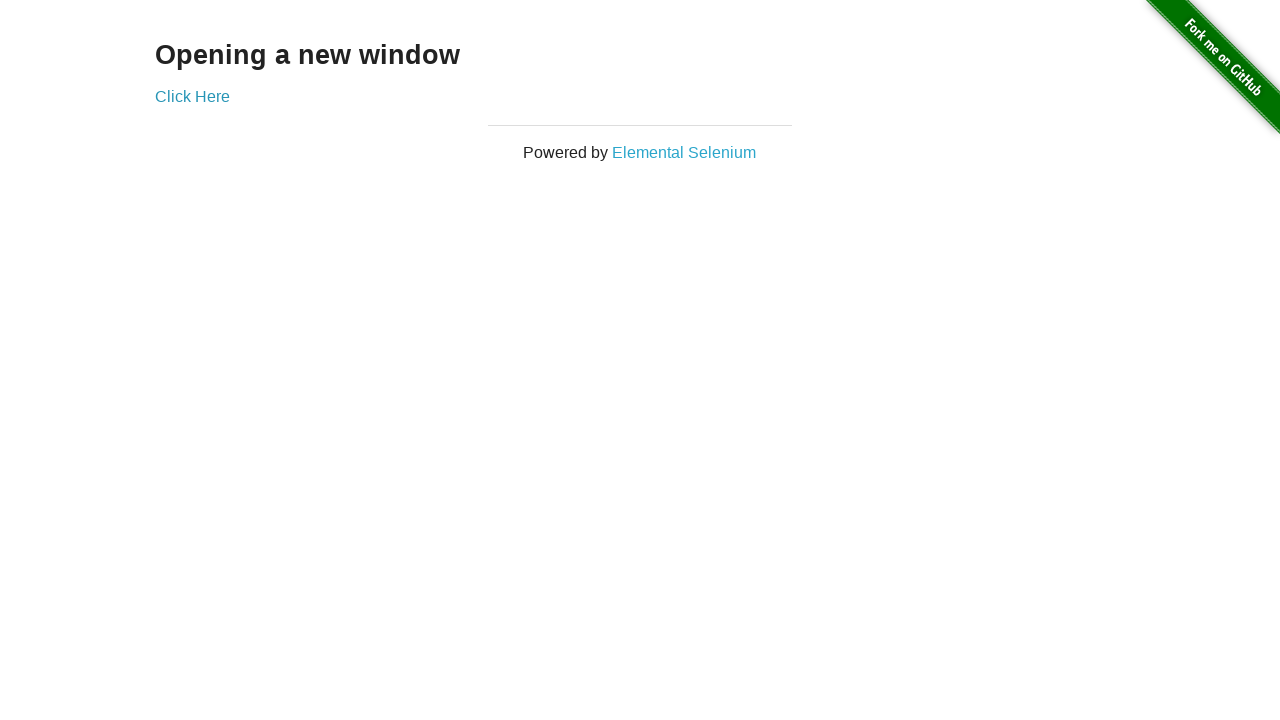

New page finished loading
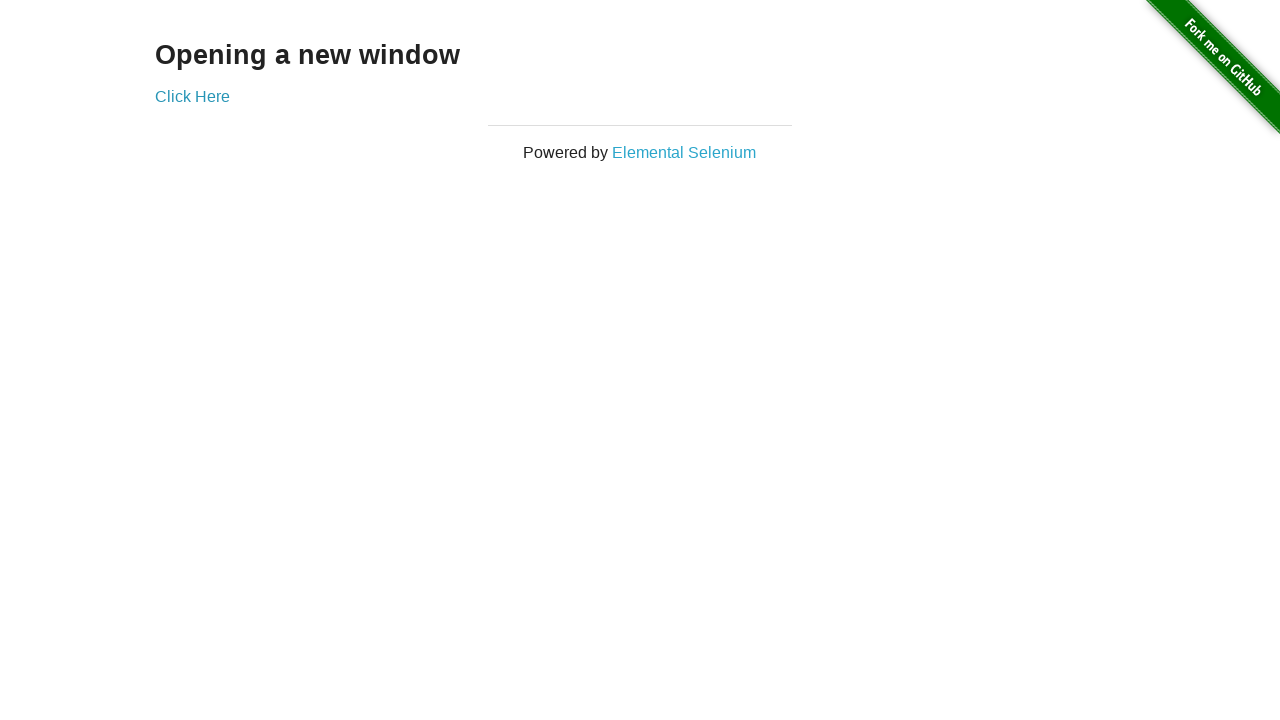

Verified new page title is 'New Window'
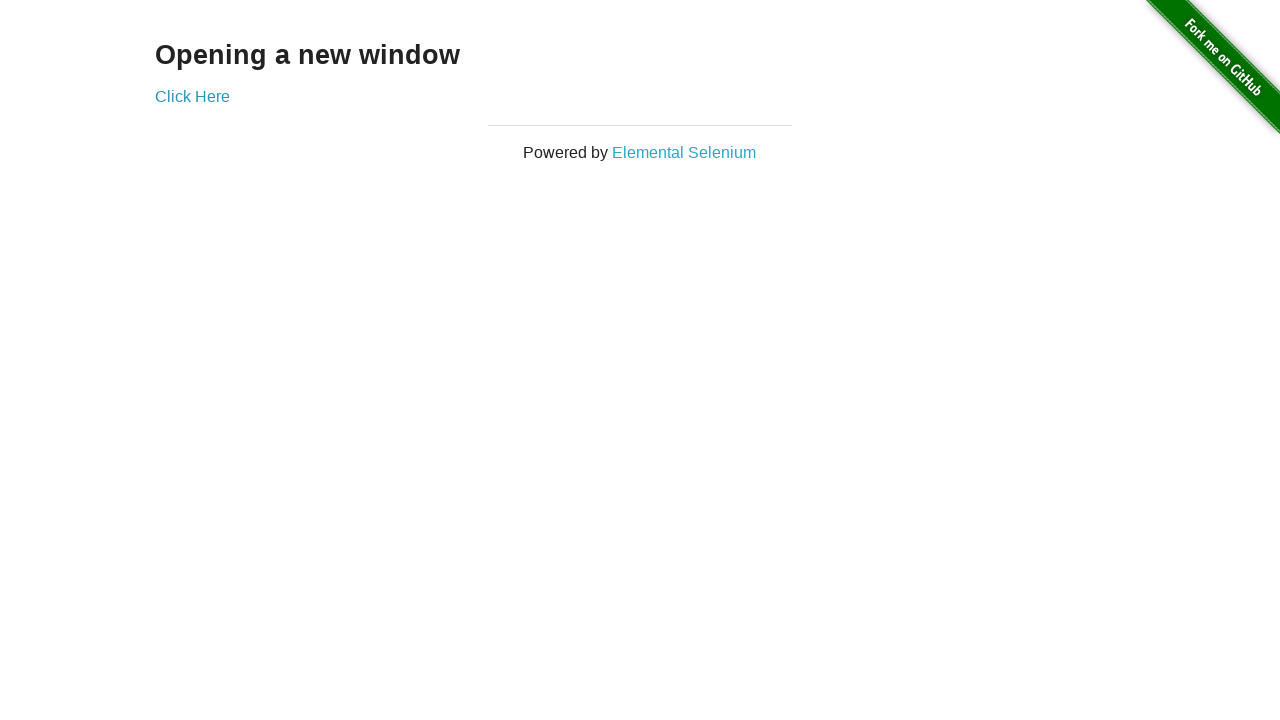

Verified new page heading text is 'New Window'
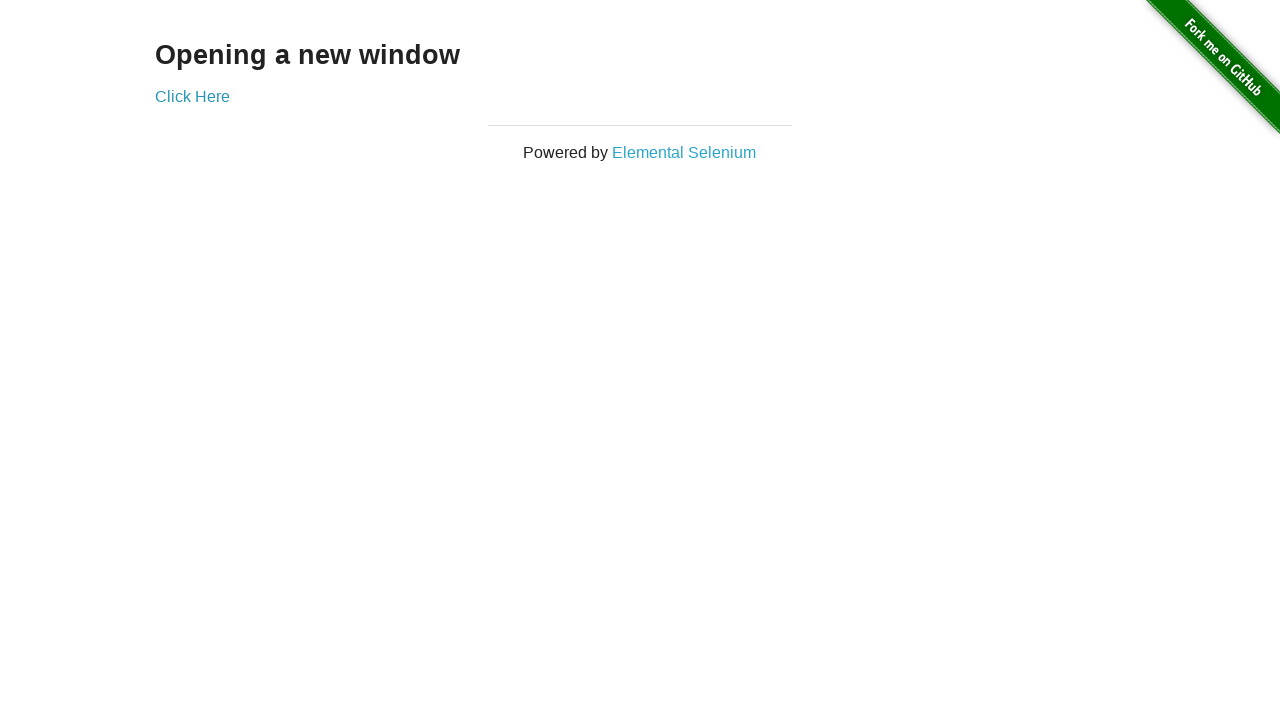

Switched back to original page
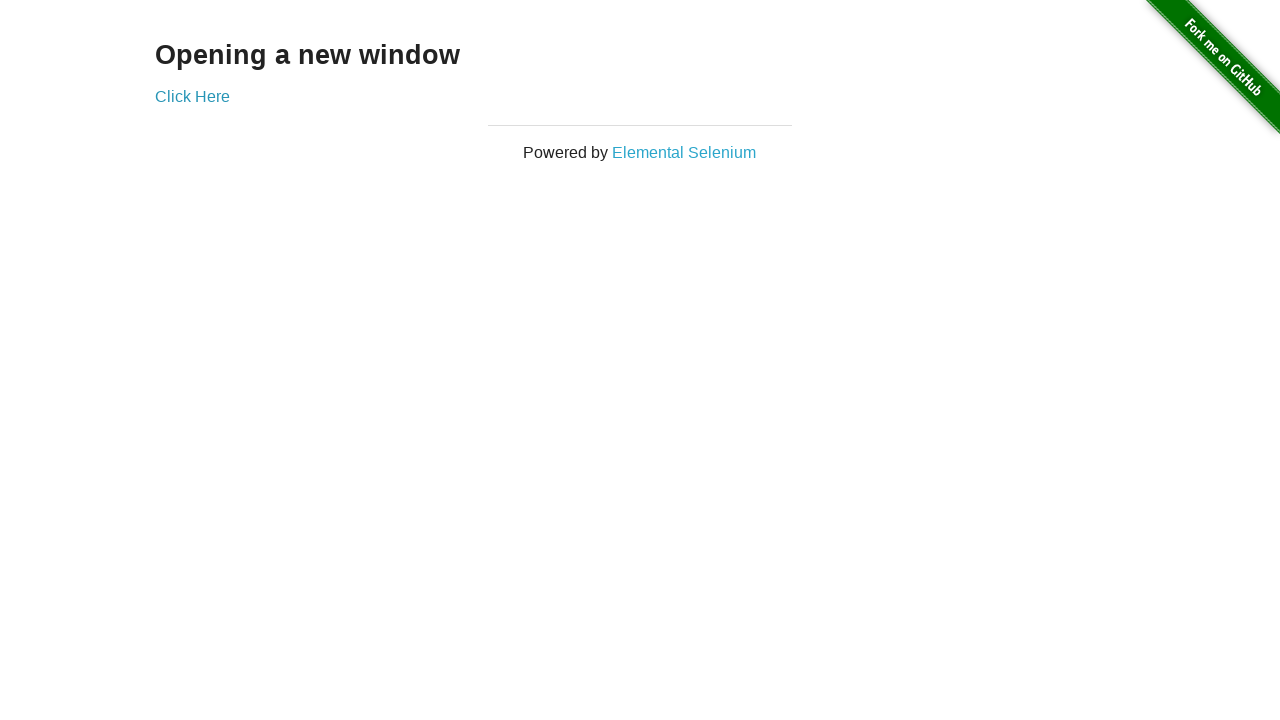

Verified original page title is still 'The Internet'
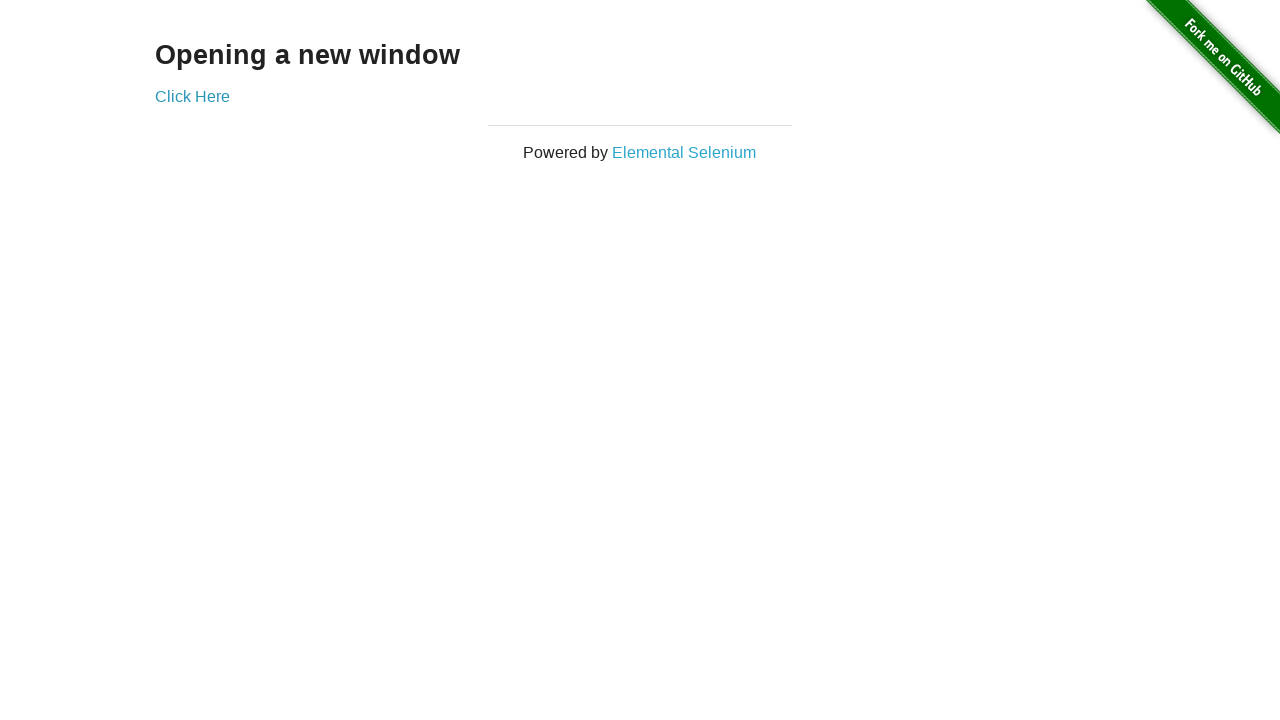

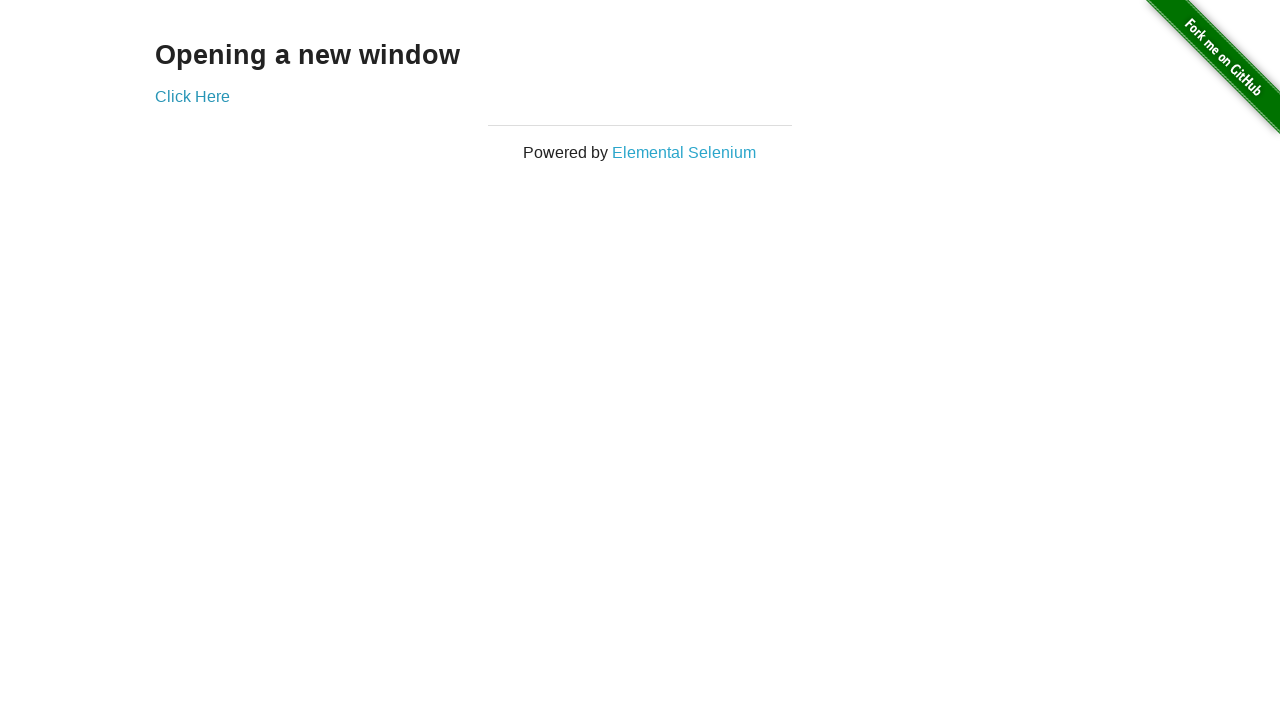